Tests link functionality on a practice webpage by clicking various links, navigating back, checking link URLs and page titles, and counting total links on a page.

Starting URL: https://www.leafground.com/link.xhtml

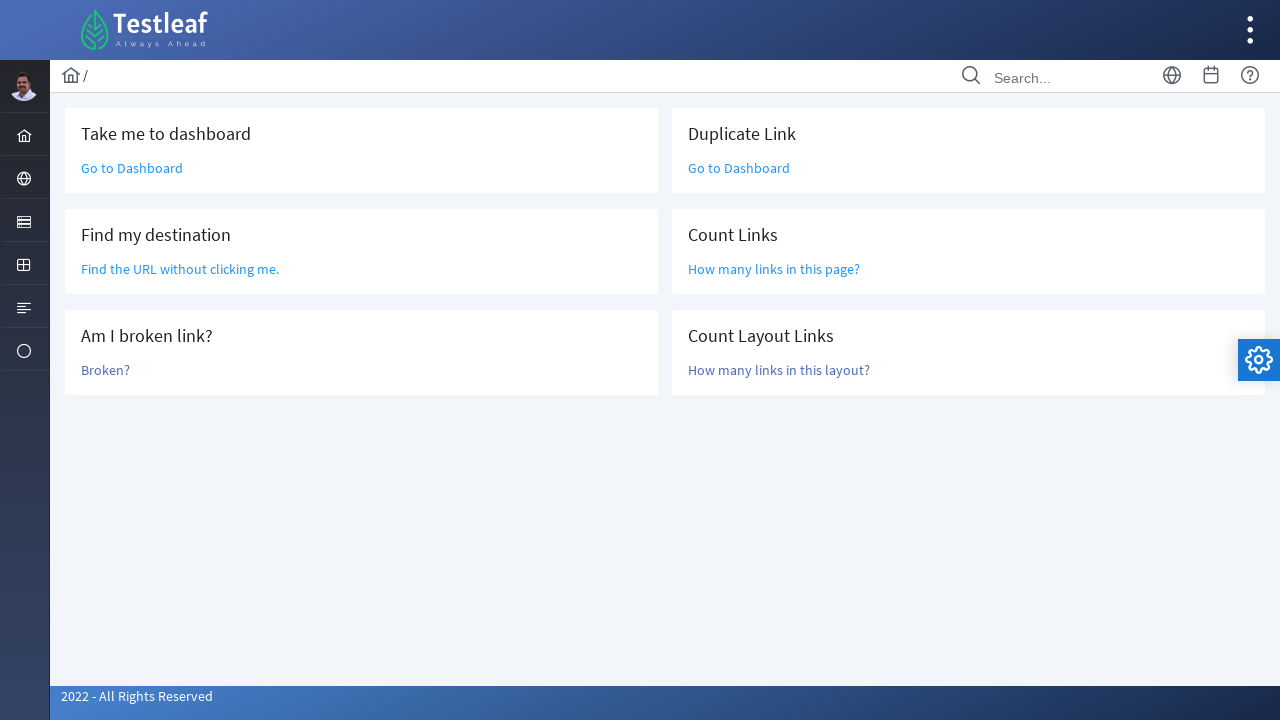

Clicked 'Go to Dashboard' link at (132, 168) on text=Go to Dashboard
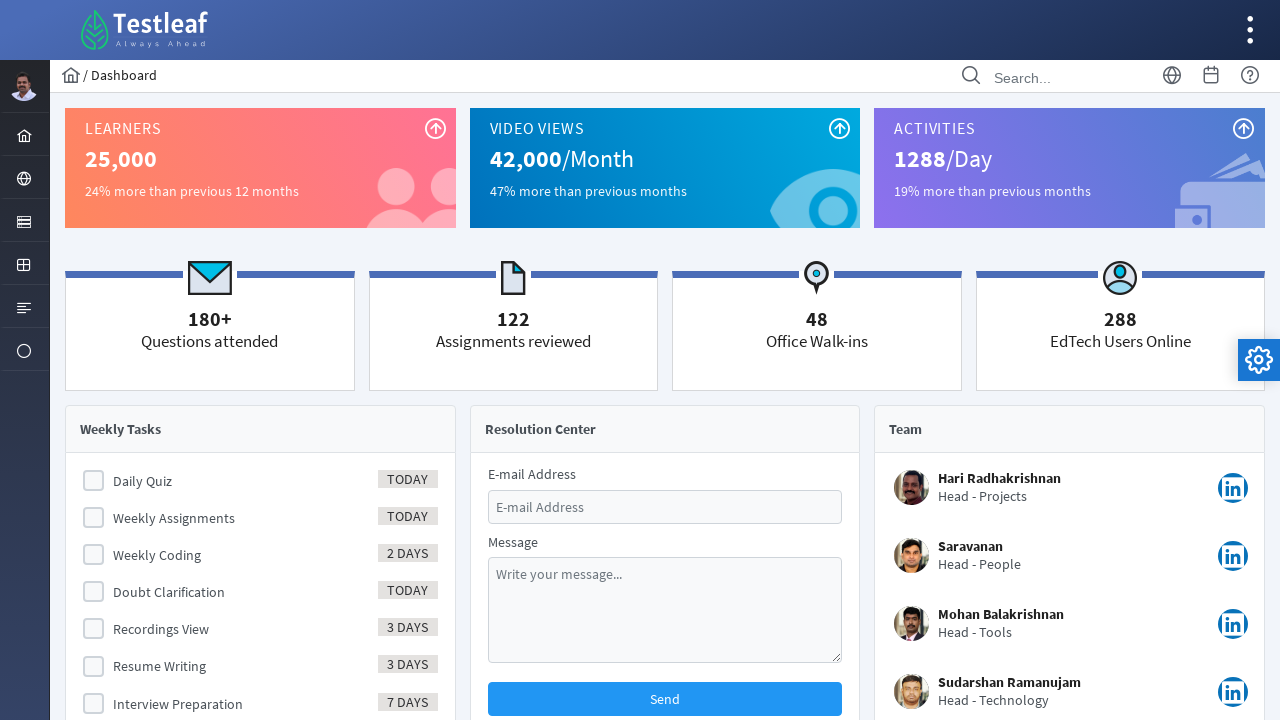

Navigated back to links page
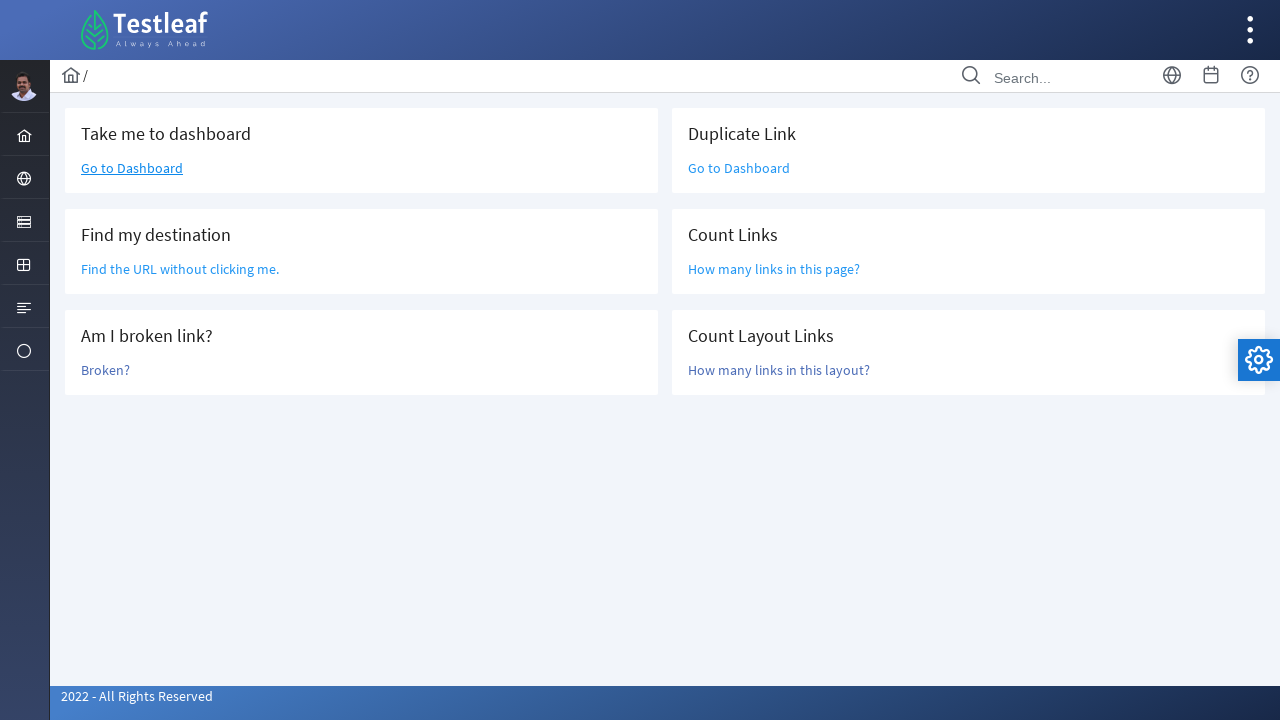

Retrieved href attribute from 'Find the URL' link: /grid.xhtml
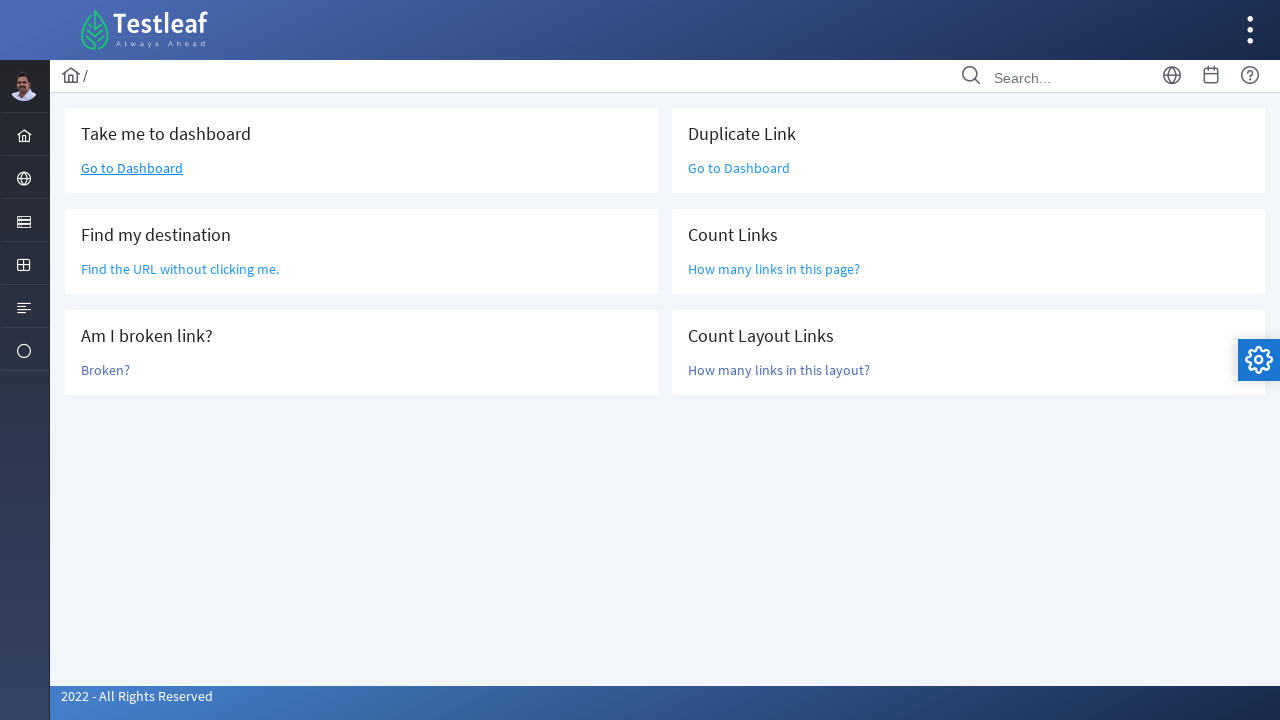

Clicked 'Broken?' link to test if it's broken at (106, 370) on text=Broken?
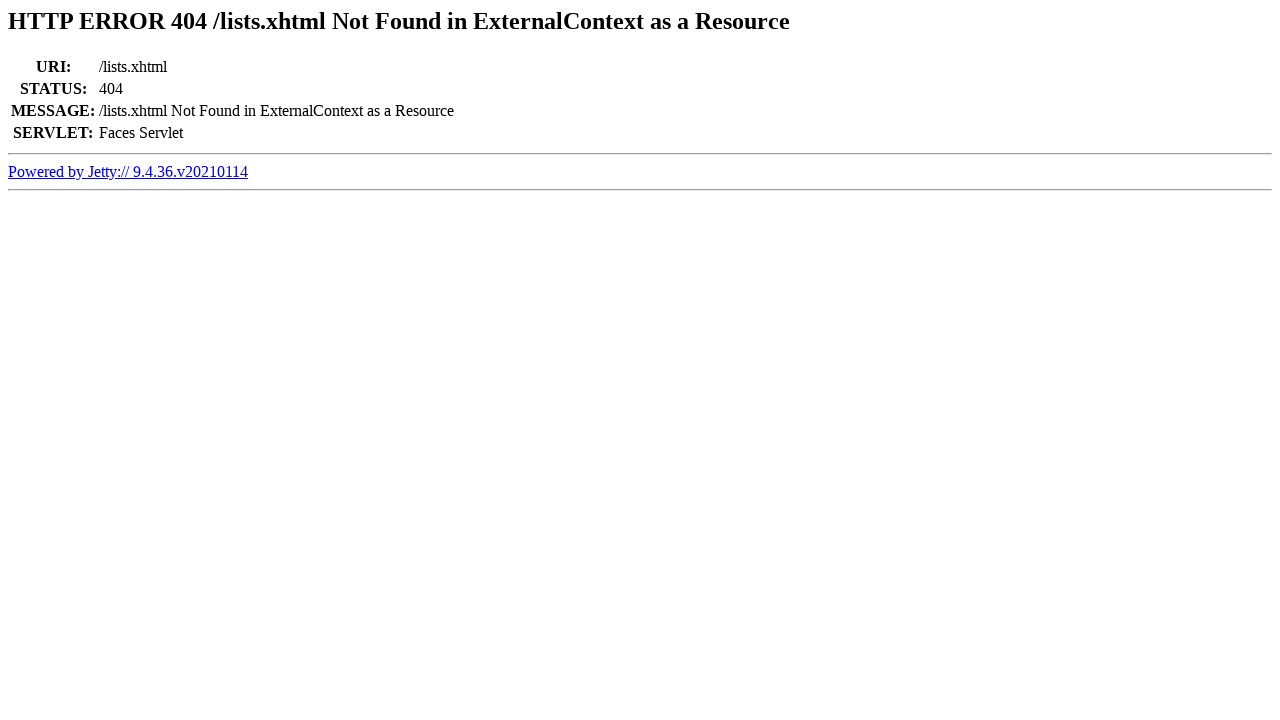

Retrieved page title: Error 404 /lists.xhtml Not Found in ExternalContext as a Resource
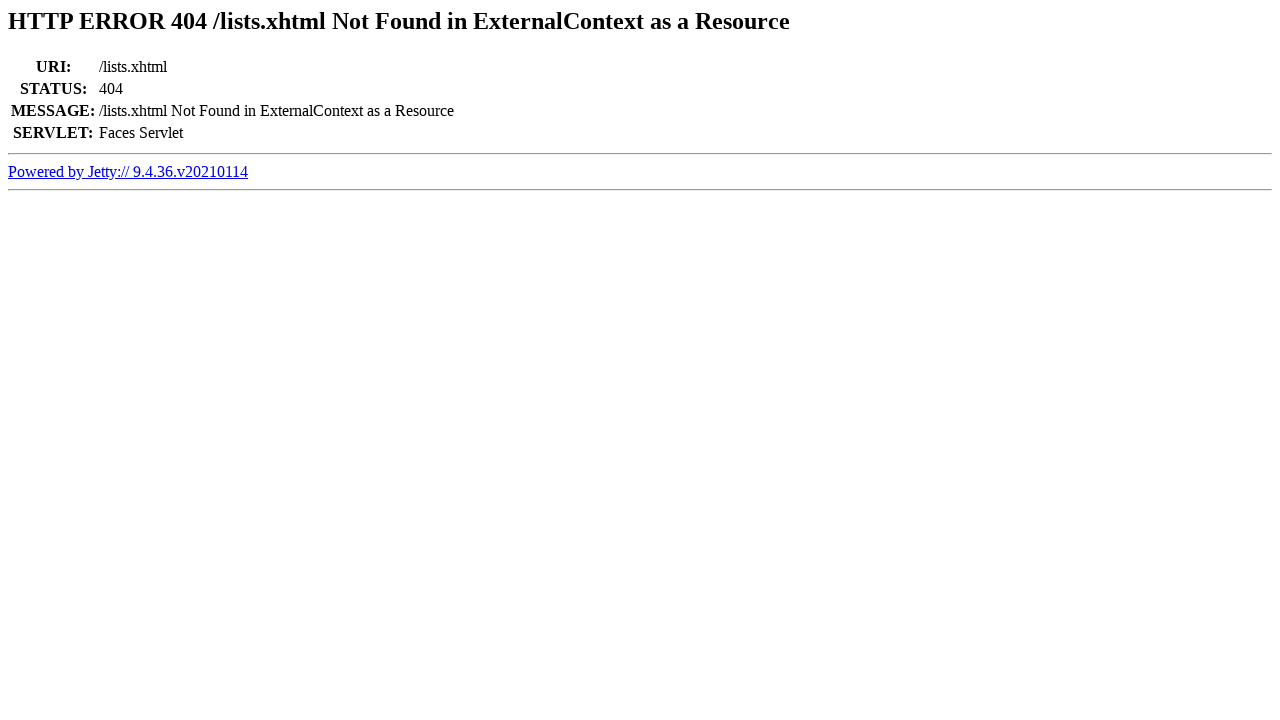

Navigated back from broken link test
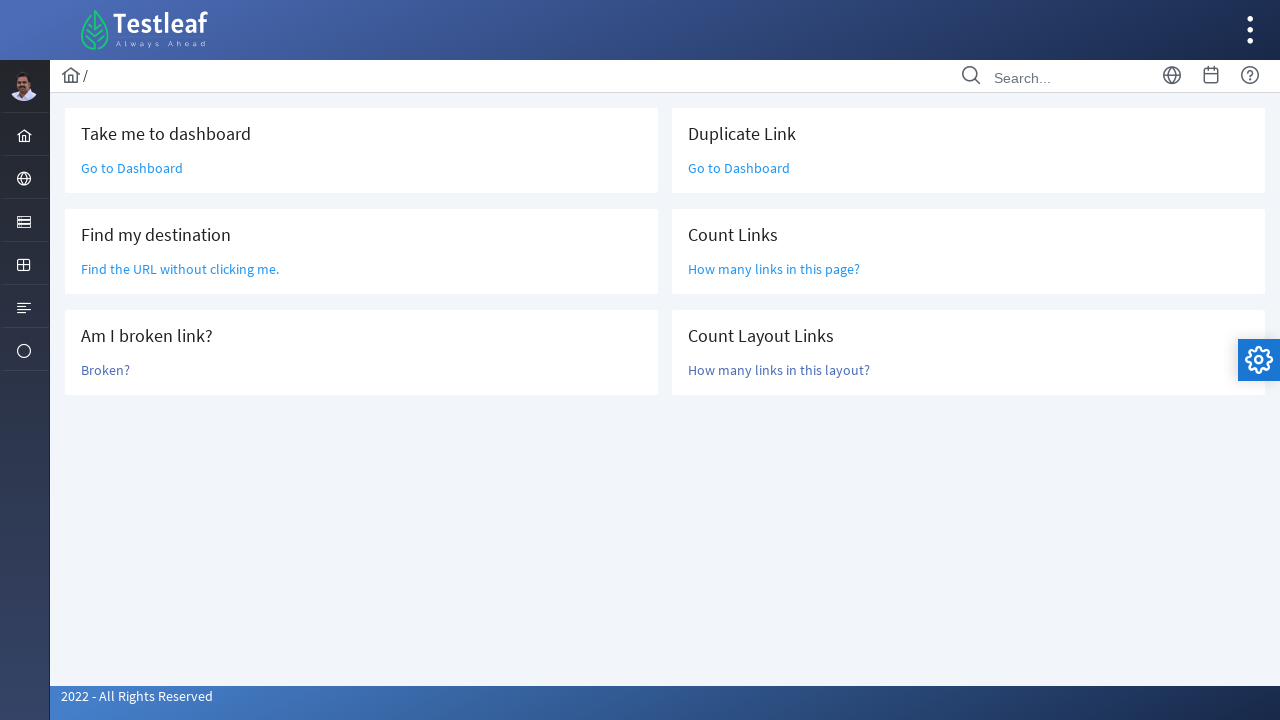

Clicked 'How many links in this' link at (774, 269) on a:has-text('How many links in this')
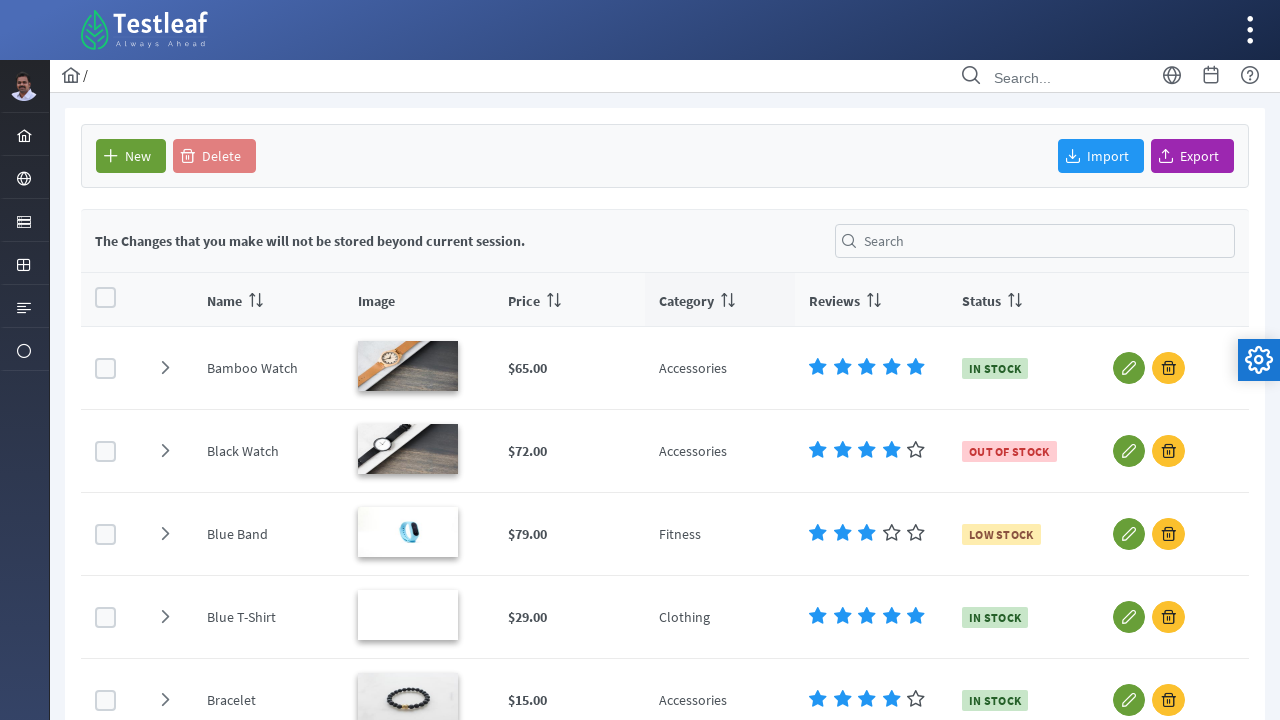

Counted all links on page: 79 links found
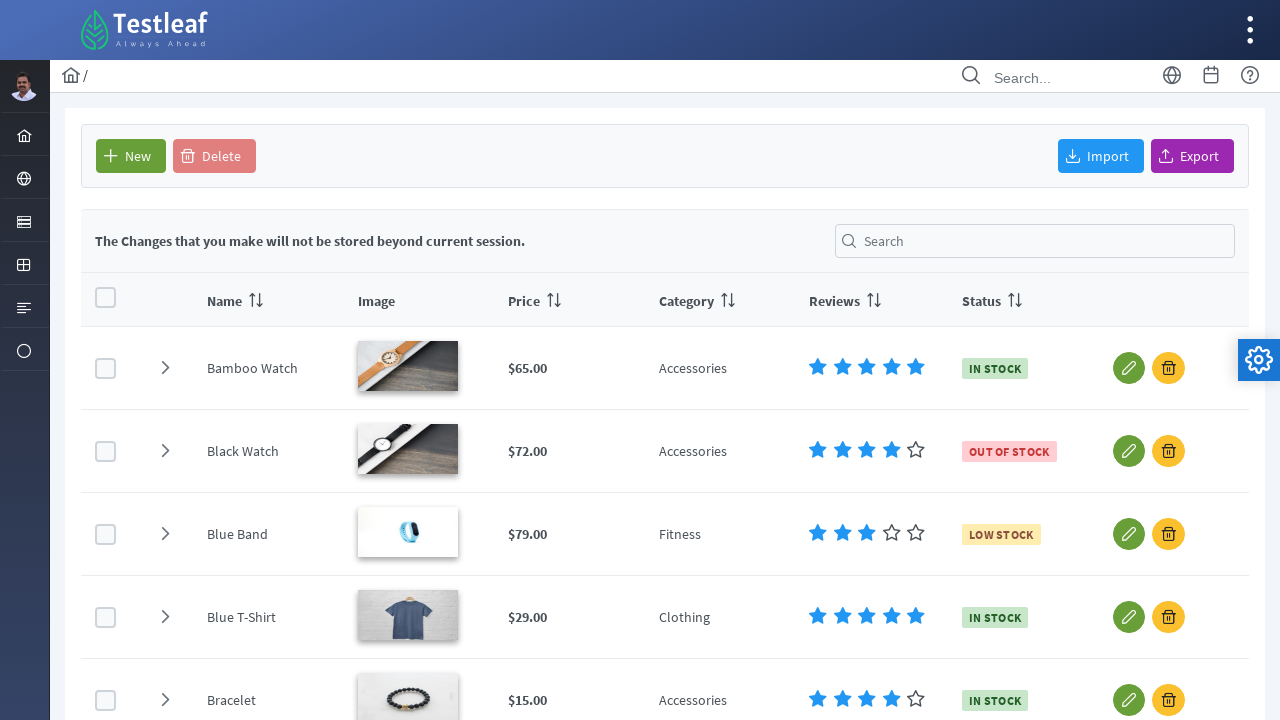

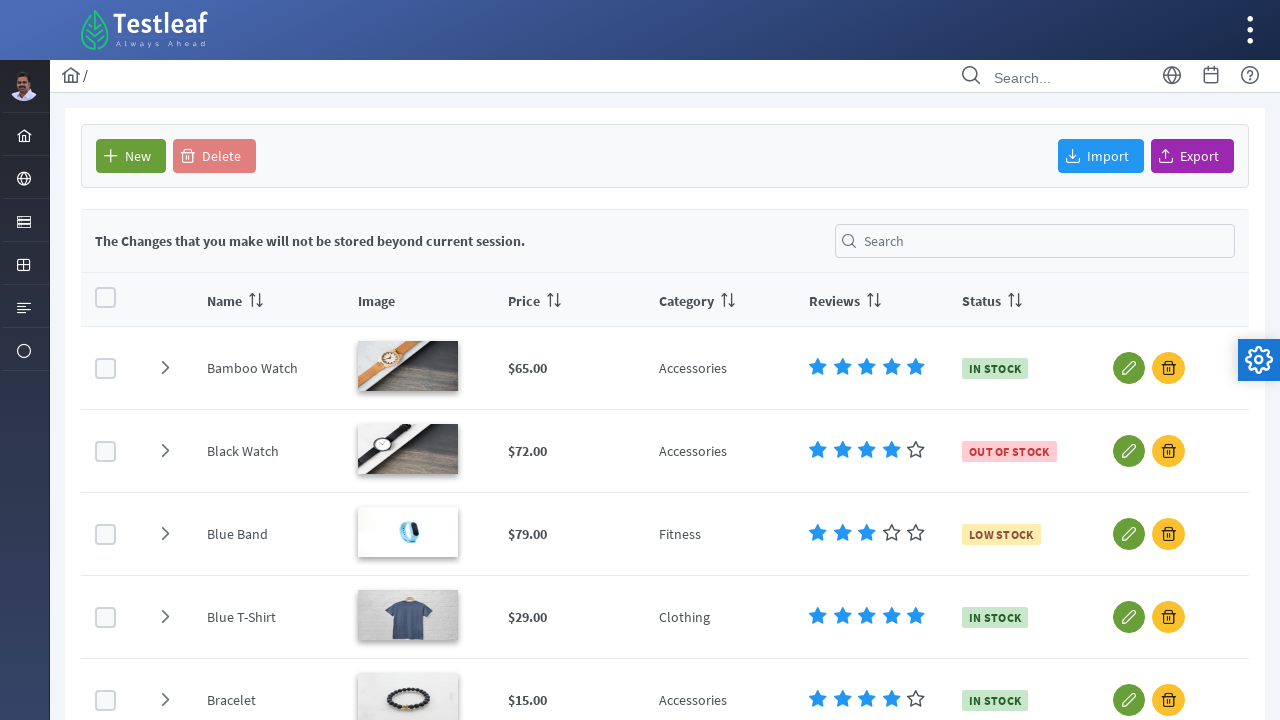